Tests filtering to show only active (incomplete) items using the Active link

Starting URL: https://demo.playwright.dev/todomvc

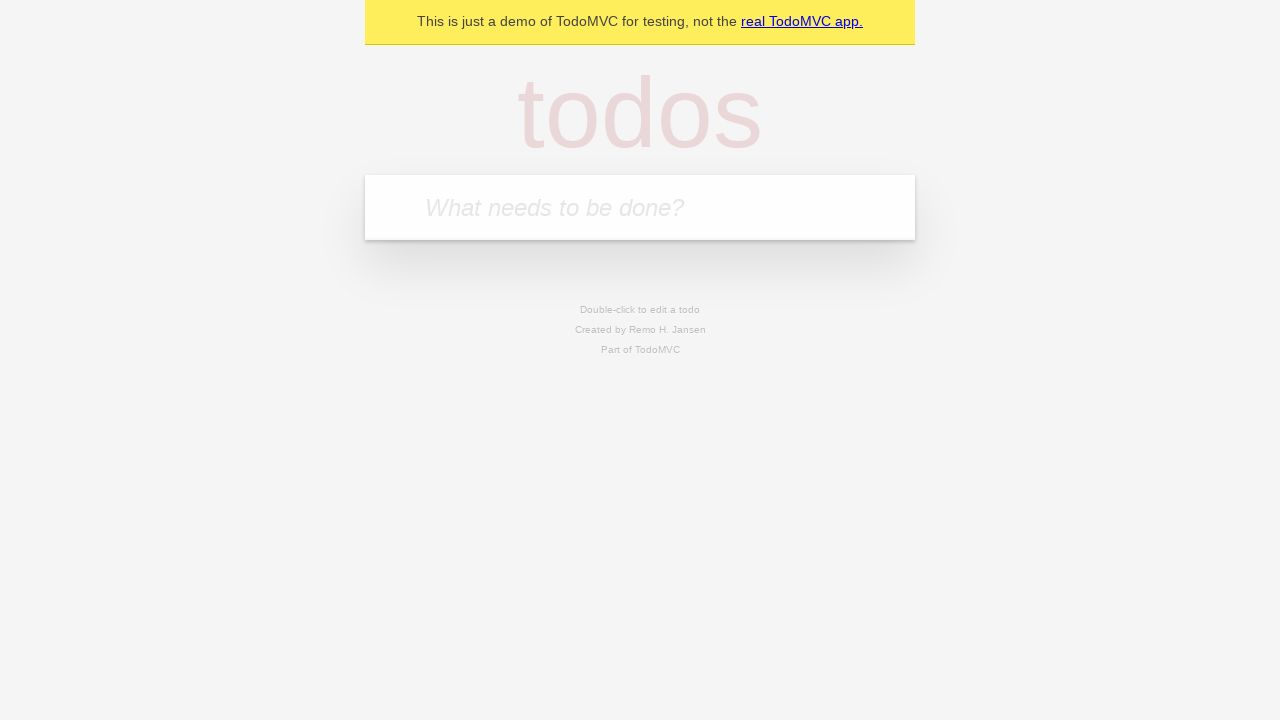

Filled todo input with 'buy some cheese' on internal:attr=[placeholder="What needs to be done?"i]
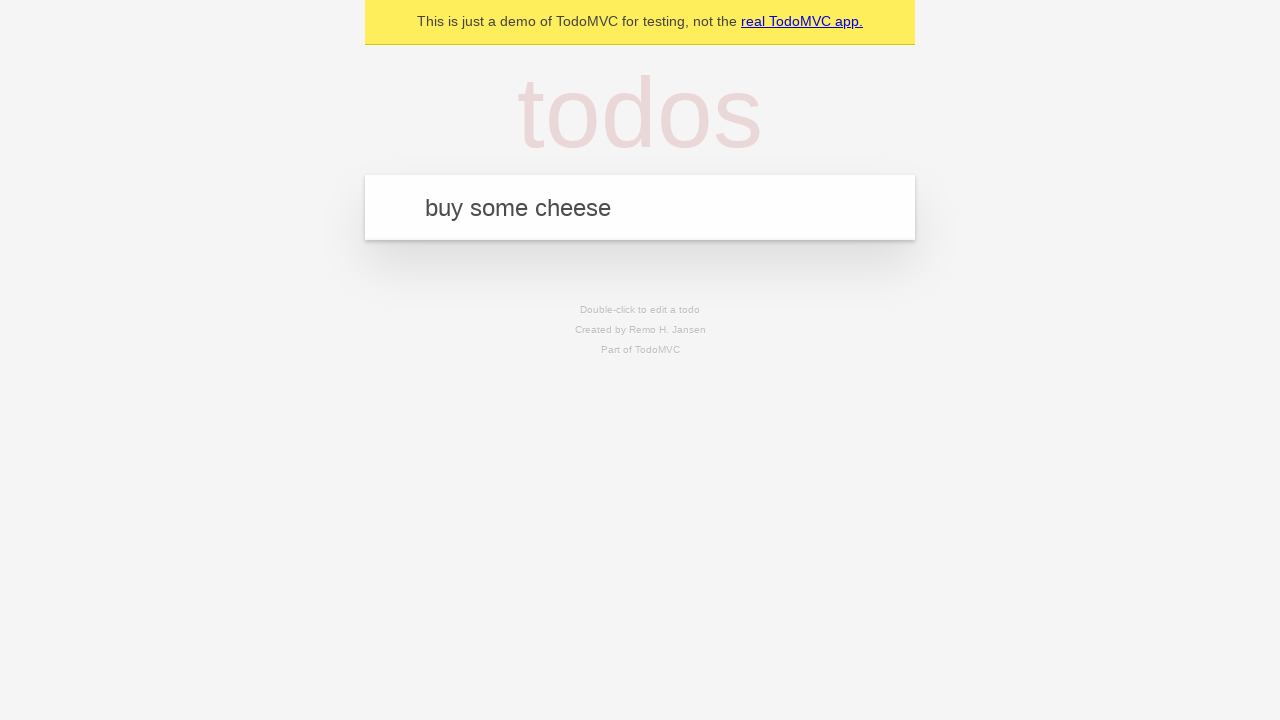

Pressed Enter to create first todo item on internal:attr=[placeholder="What needs to be done?"i]
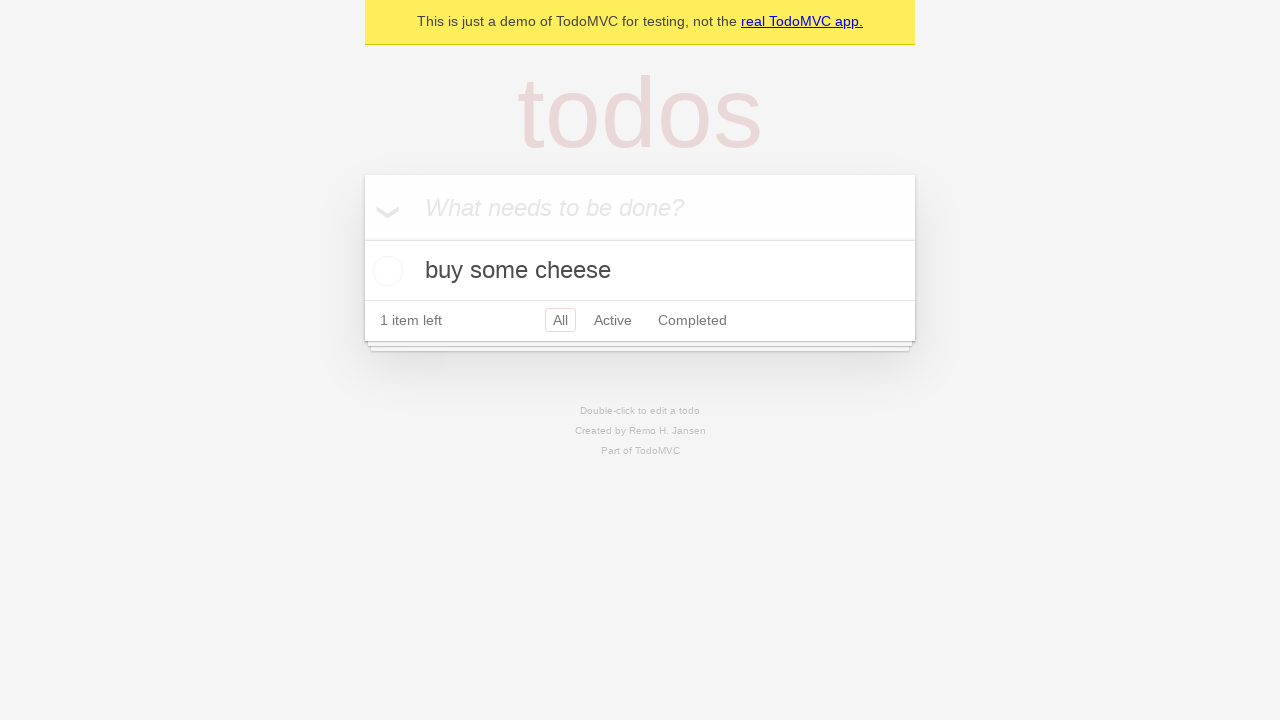

Filled todo input with 'feed the cat' on internal:attr=[placeholder="What needs to be done?"i]
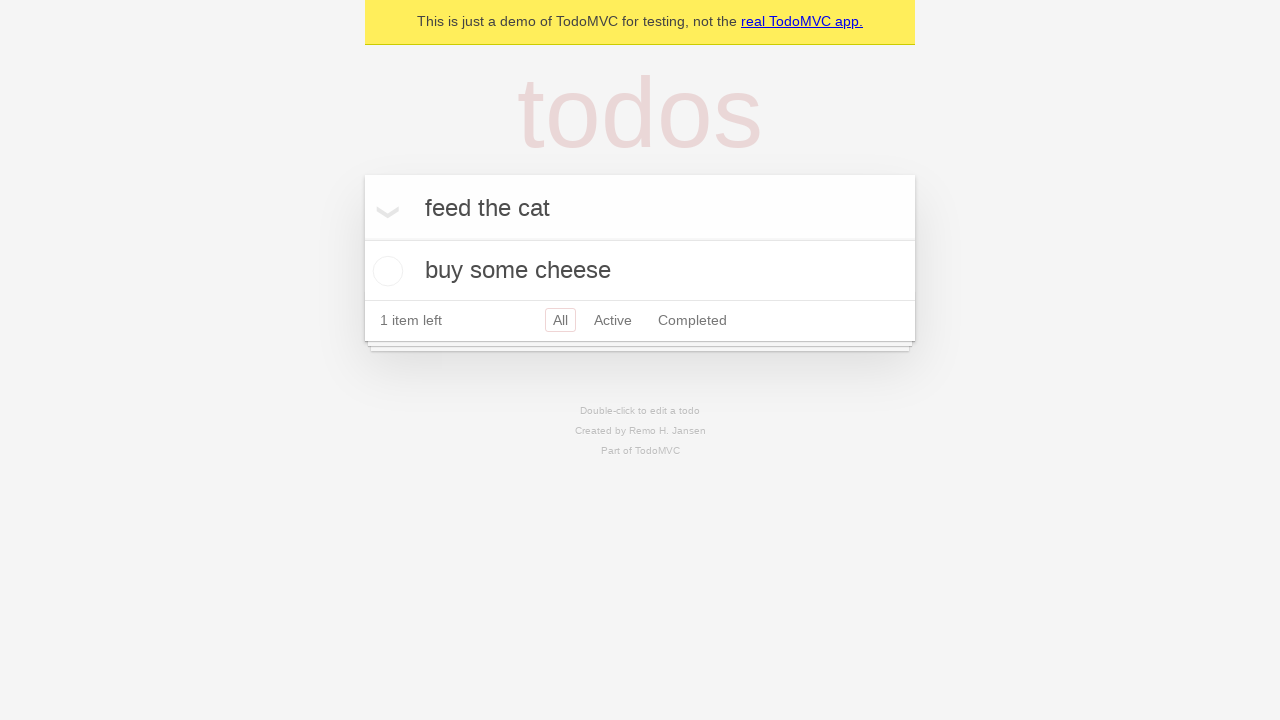

Pressed Enter to create second todo item on internal:attr=[placeholder="What needs to be done?"i]
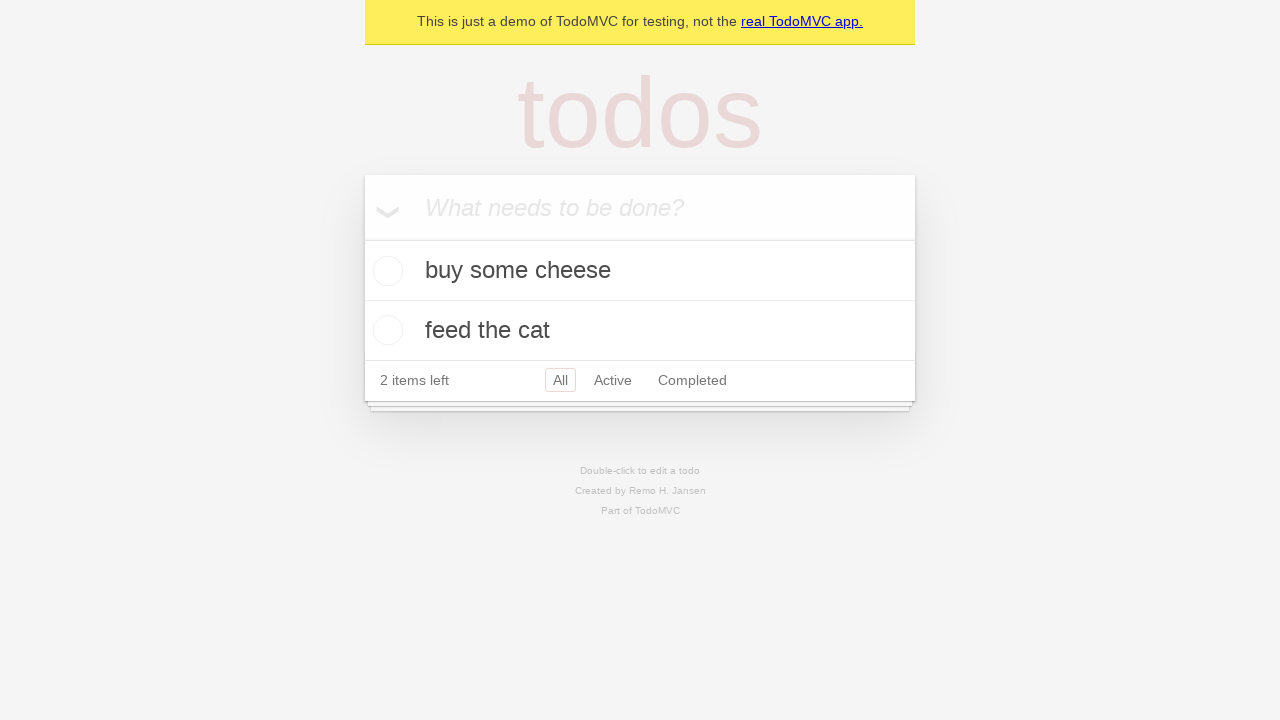

Filled todo input with 'book a doctors appointment' on internal:attr=[placeholder="What needs to be done?"i]
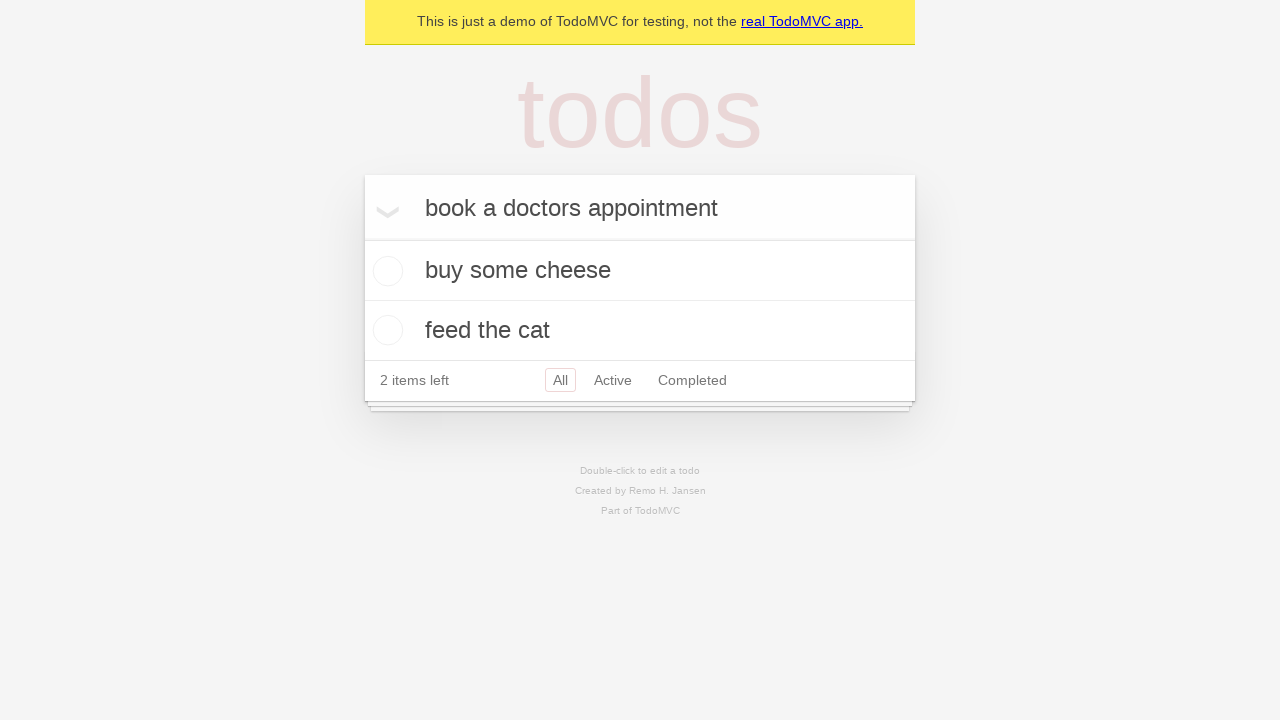

Pressed Enter to create third todo item on internal:attr=[placeholder="What needs to be done?"i]
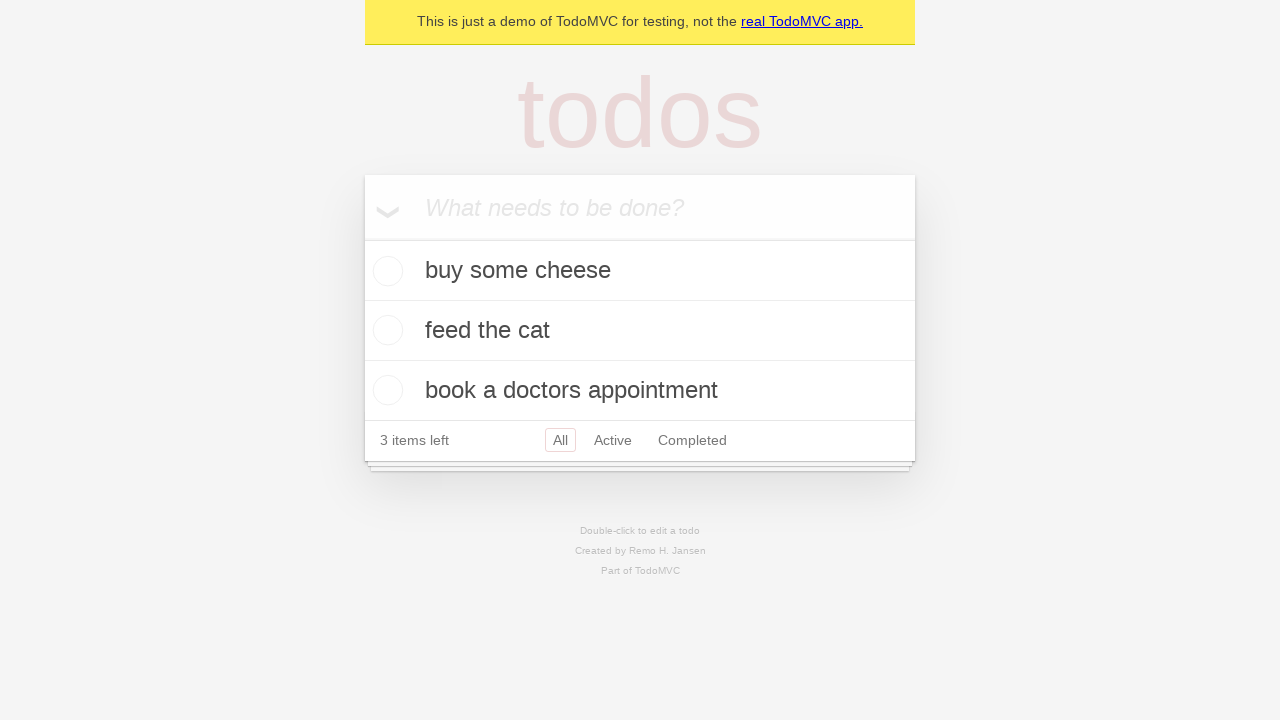

Checked the checkbox for second todo item (feed the cat) at (385, 330) on internal:testid=[data-testid="todo-item"s] >> nth=1 >> internal:role=checkbox
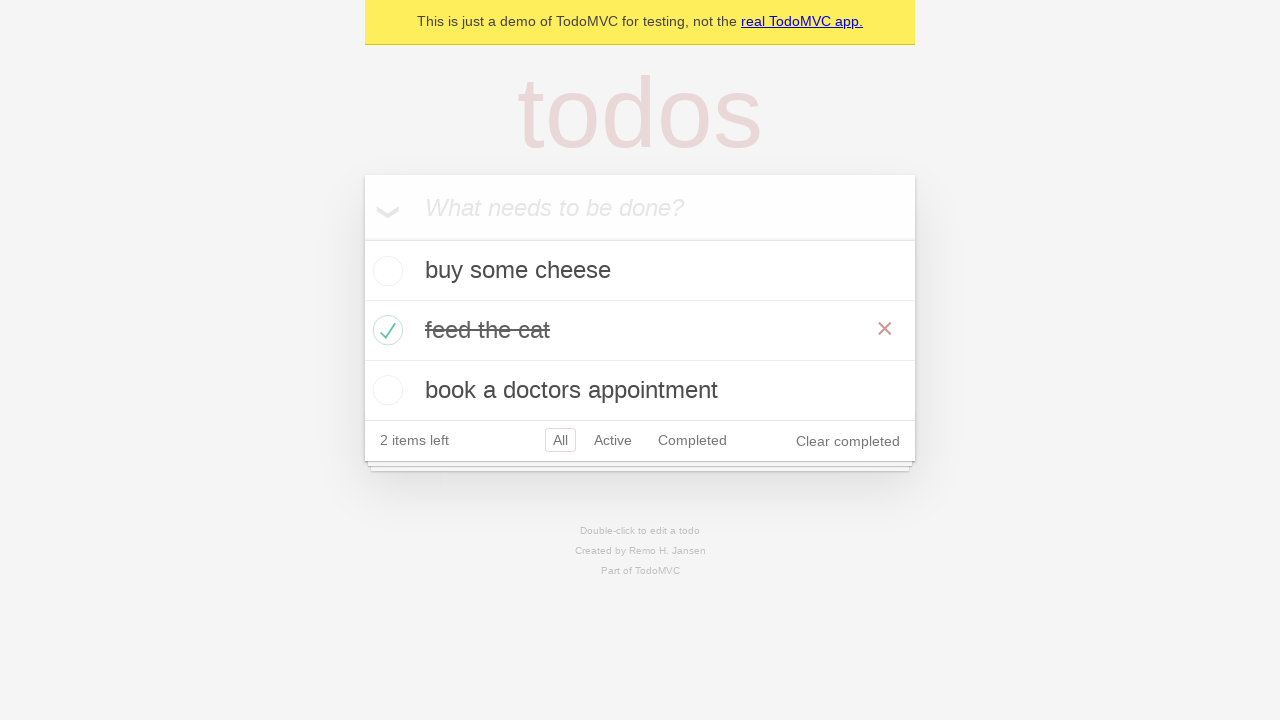

Clicked Active filter link to display only active (incomplete) items at (613, 440) on internal:role=link[name="Active"i]
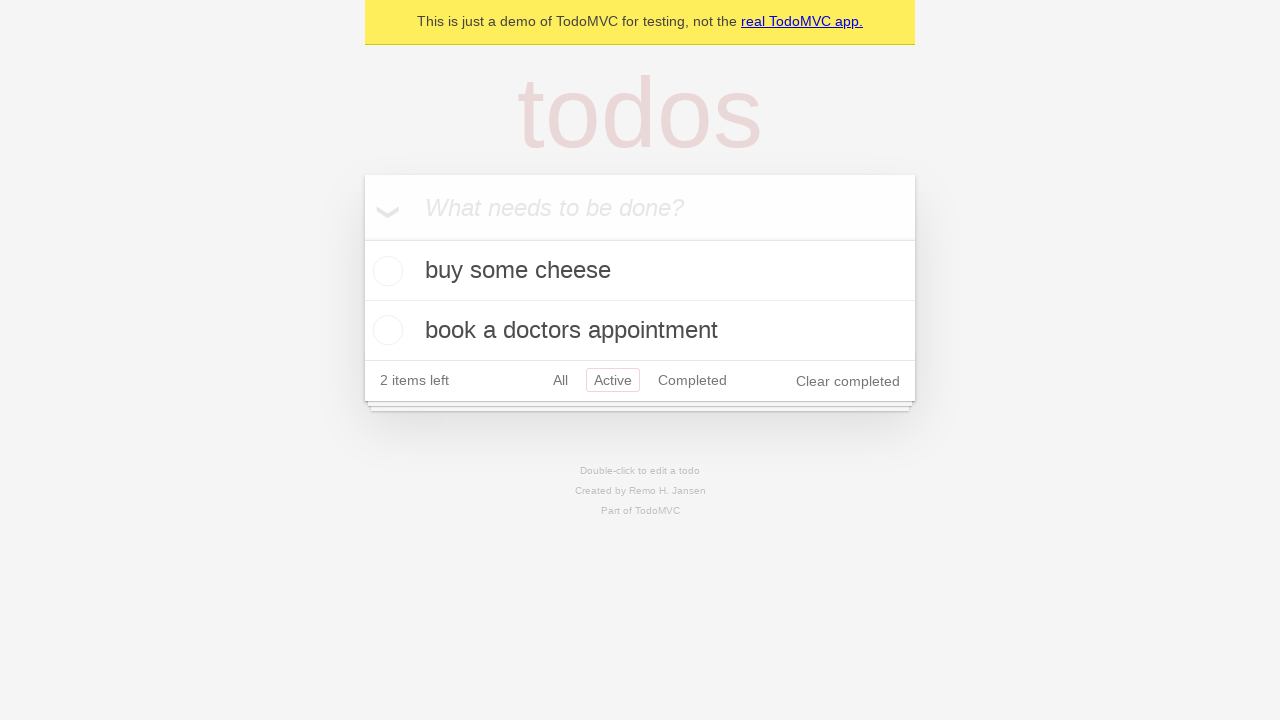

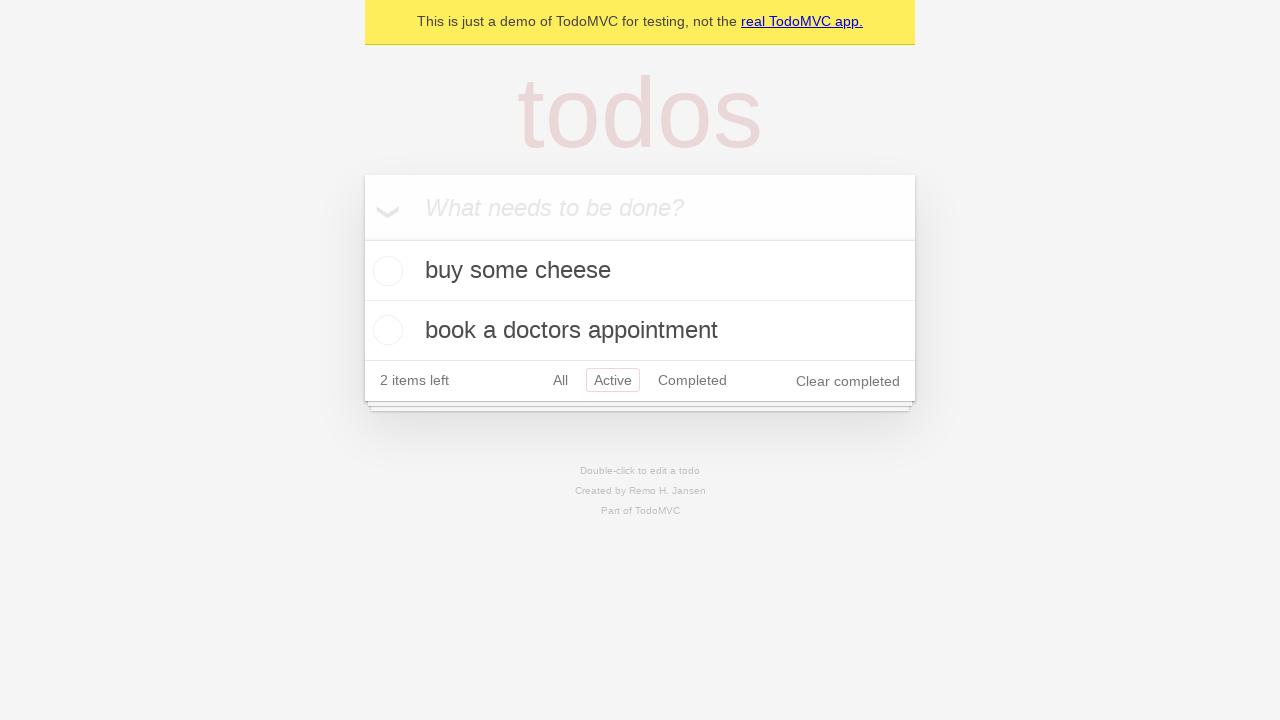